Tests checkbox interaction by clicking on three different checkboxes using various selector strategies (id, CSS selector, and XPath)

Starting URL: https://formy-project.herokuapp.com/checkbox

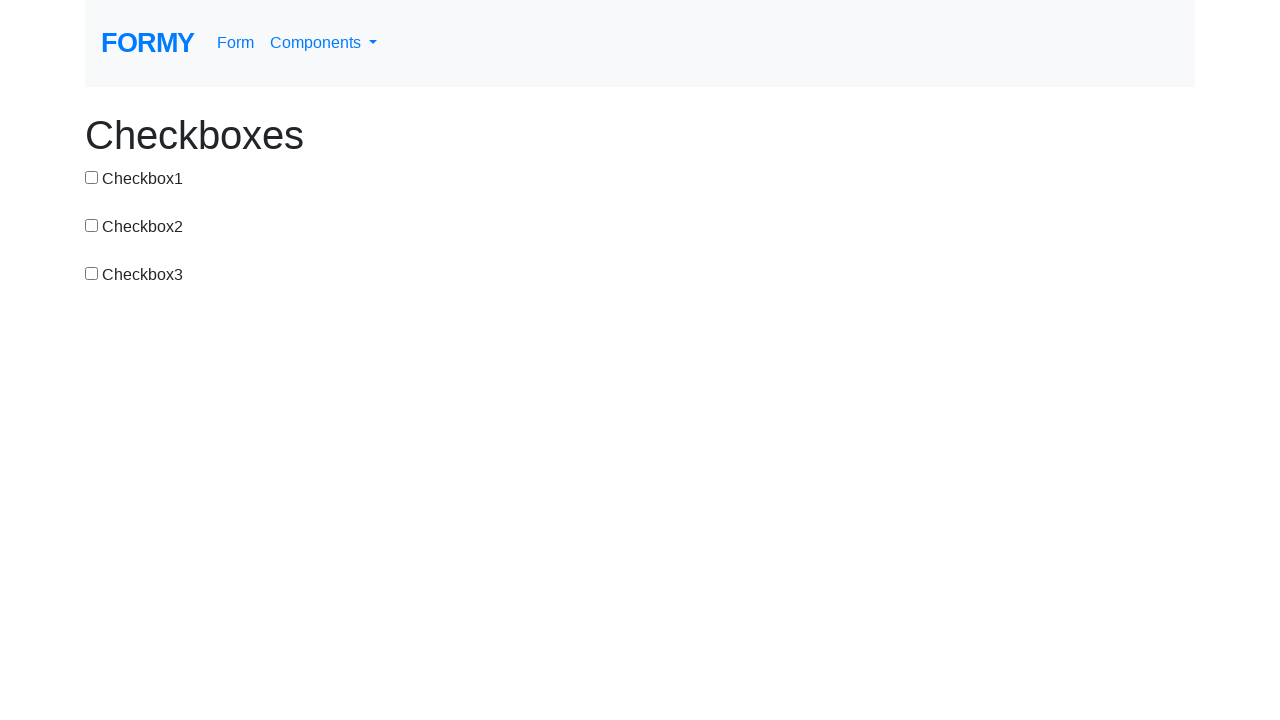

Clicked first checkbox using id selector at (92, 177) on #checkbox-1
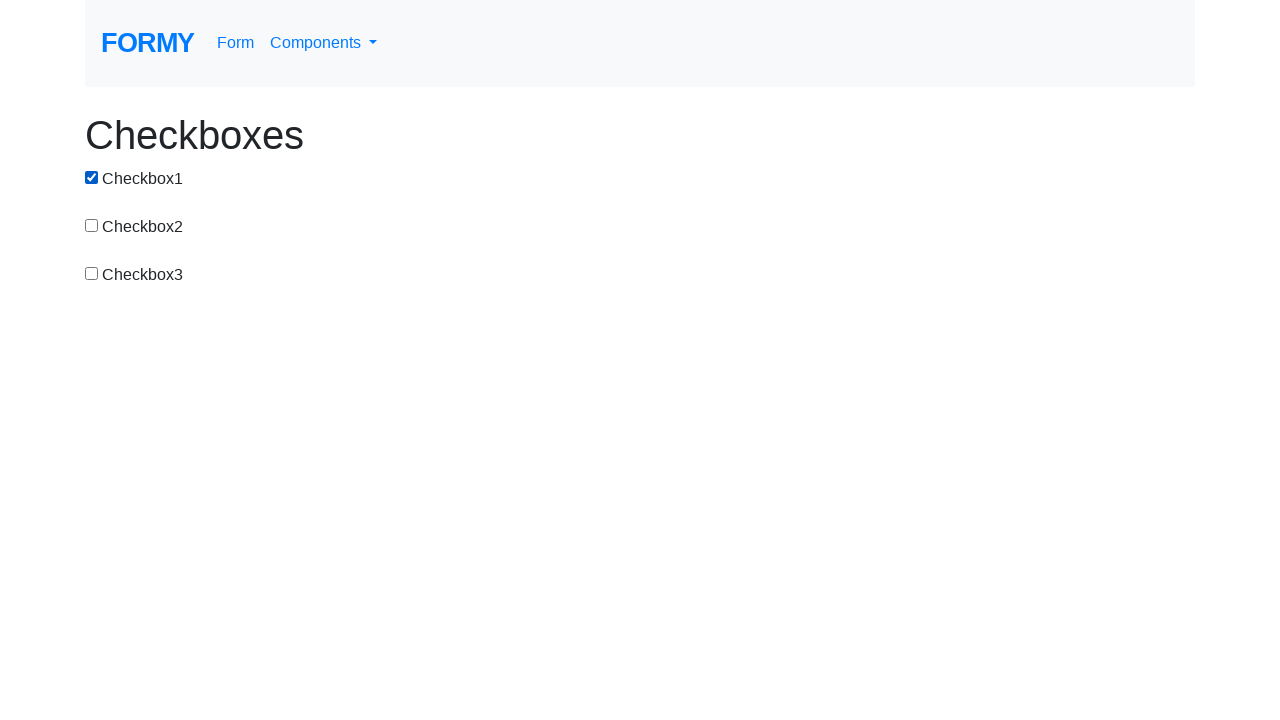

Clicked second checkbox using CSS selector at (92, 225) on input[value='checkbox-2']
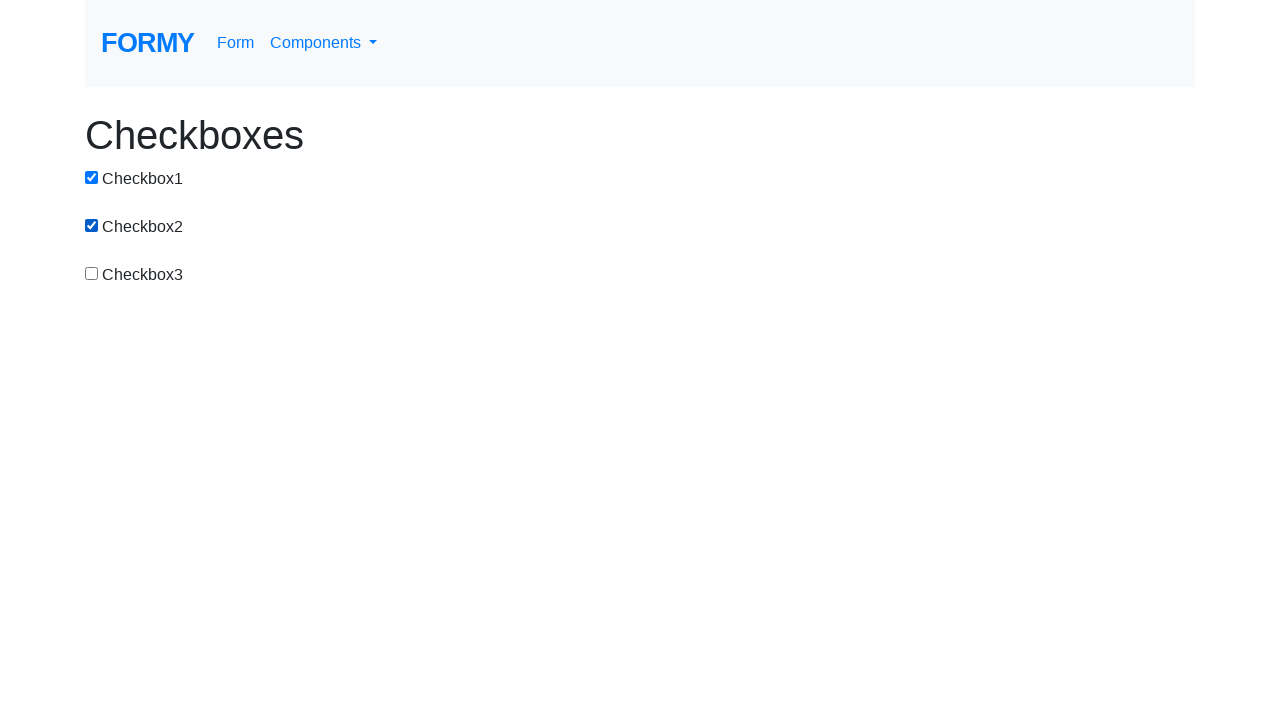

Clicked third checkbox using XPath selector at (92, 273) on xpath=/html/body/div/div[3]/div/div/input
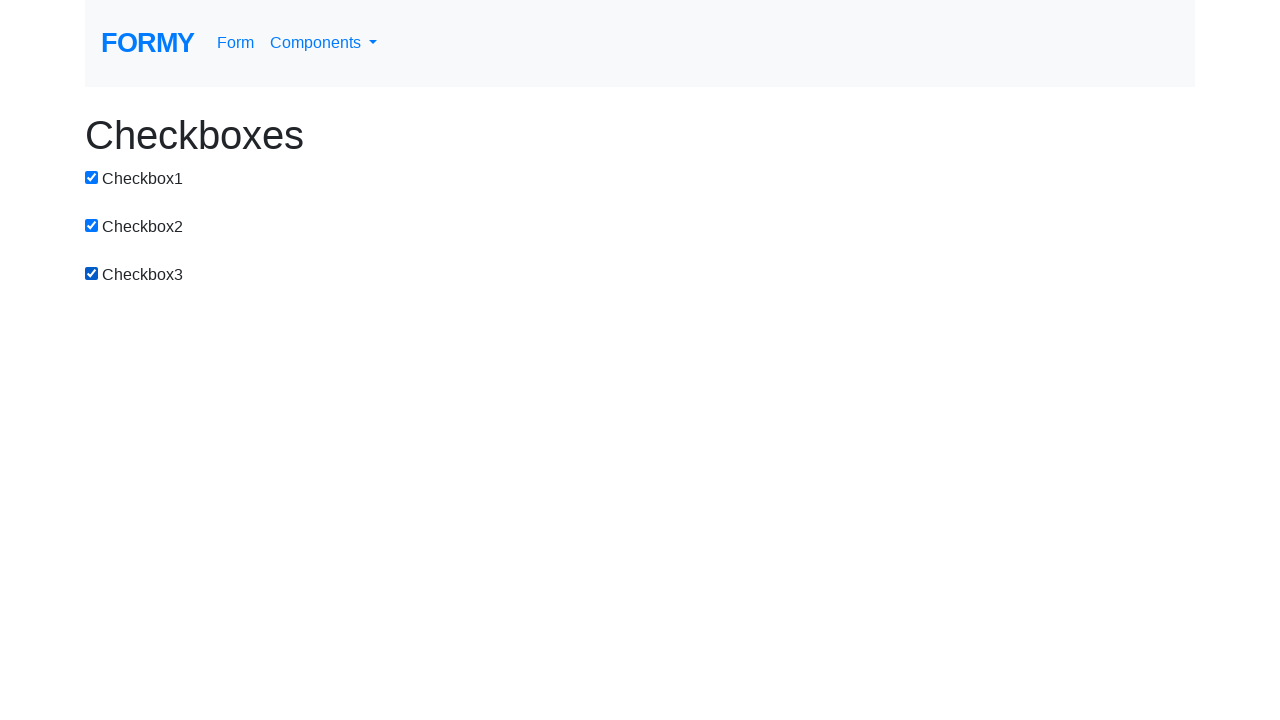

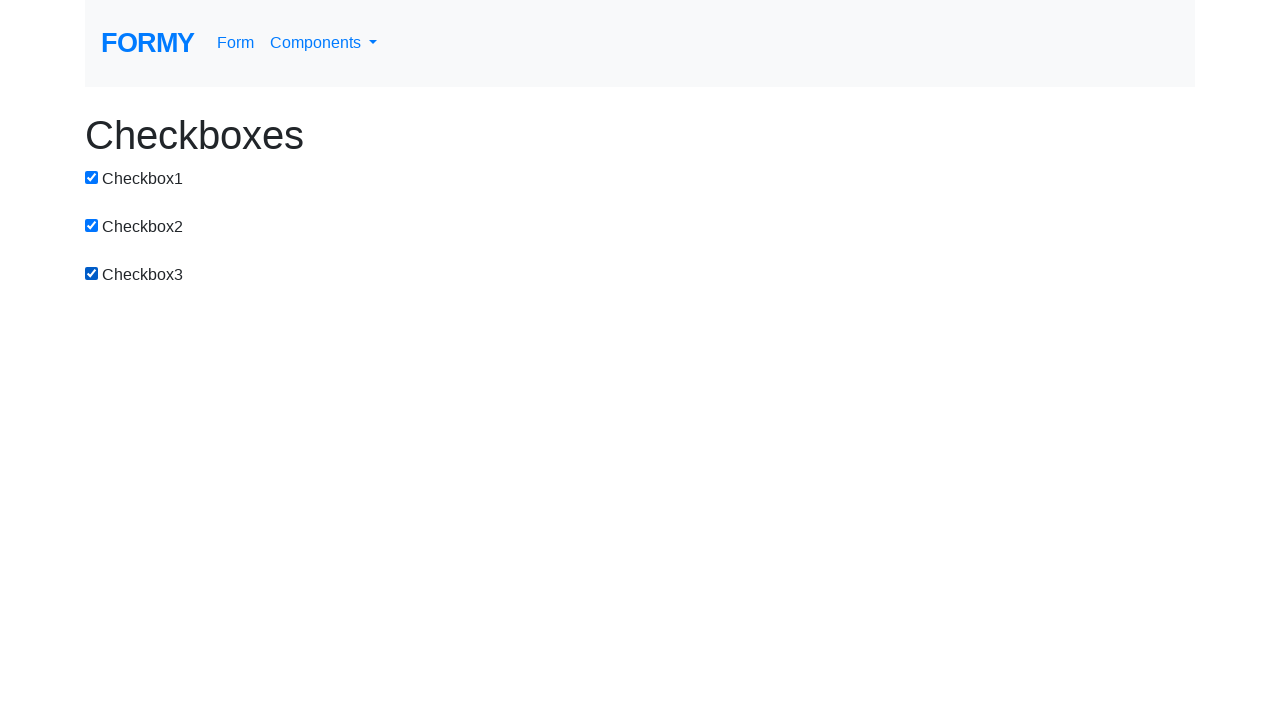